Tests hover functionality by moving mouse over images and validating that user names appear

Starting URL: https://the-internet.herokuapp.com/hovers

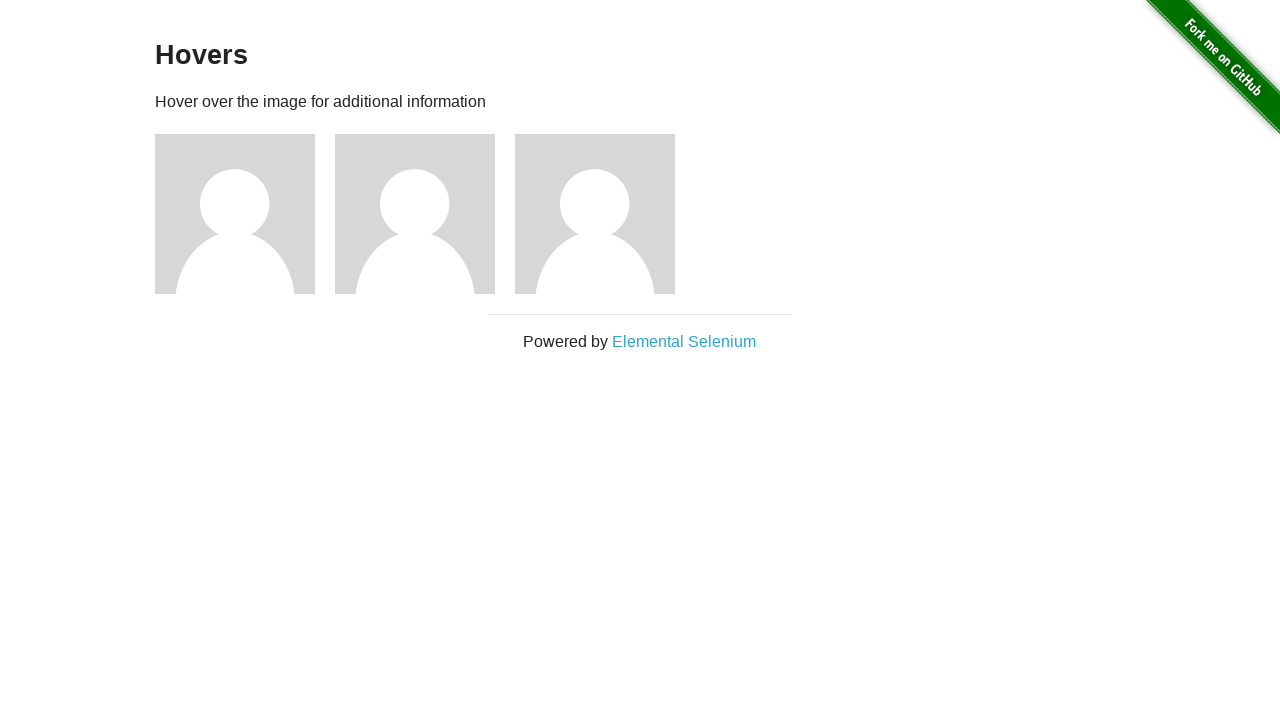

Navigated to the hovers test page
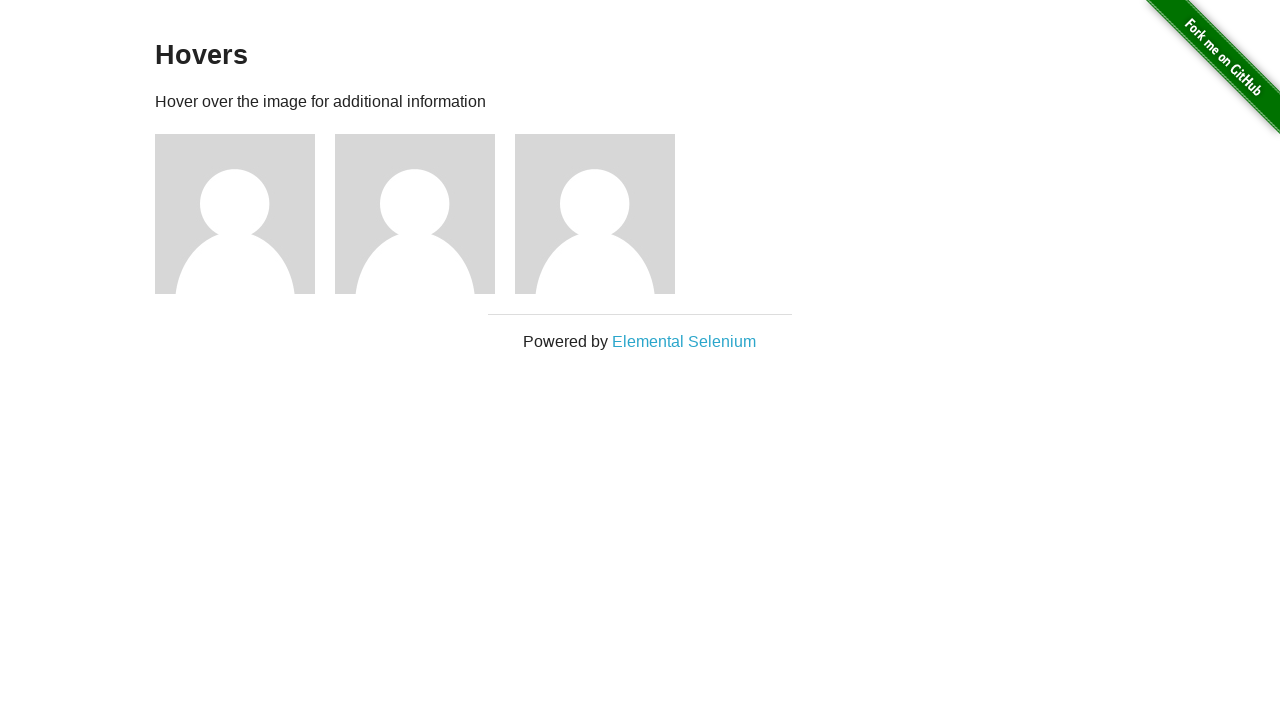

Located all image elements on the page
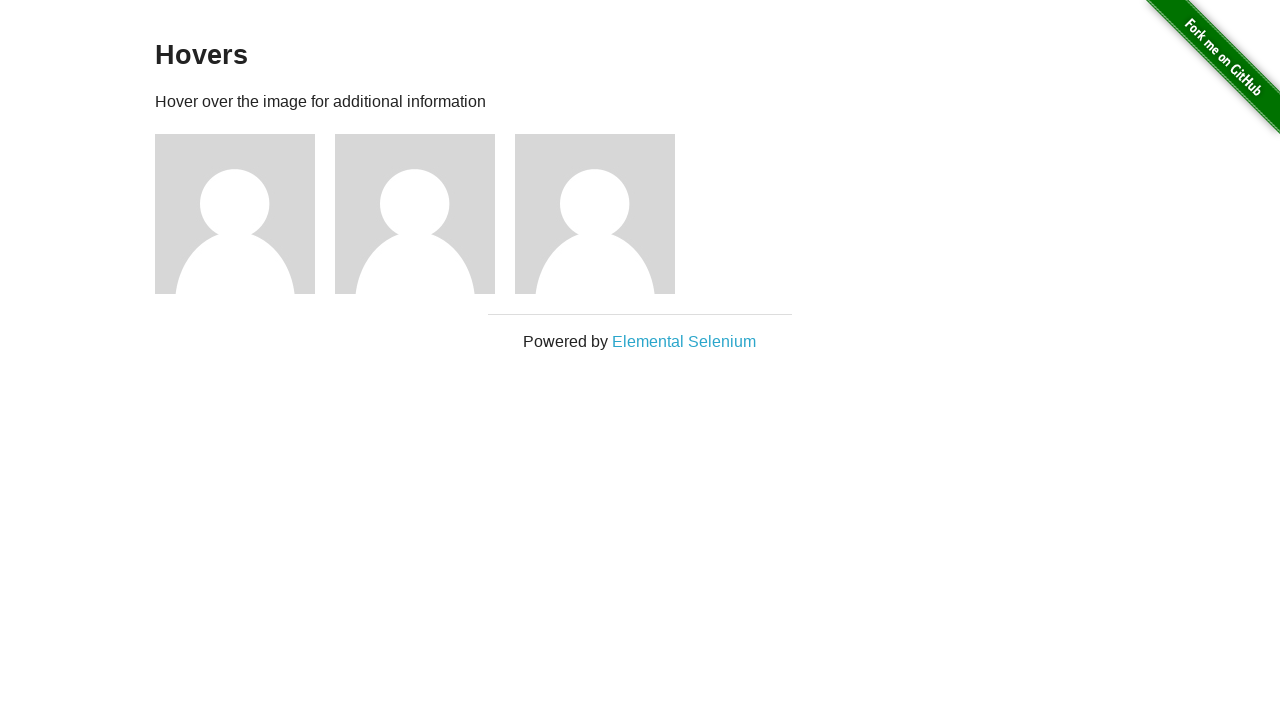

Located all name elements (h5 tags) on the page
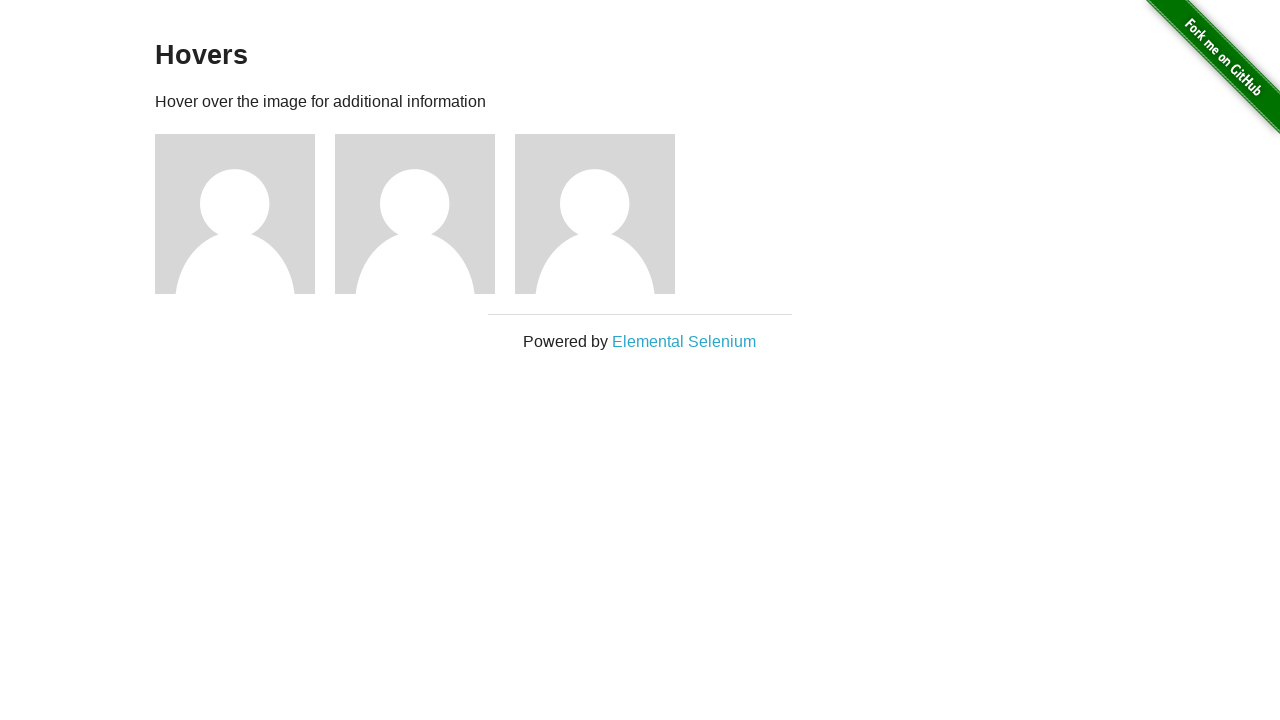

Hovered over image 1
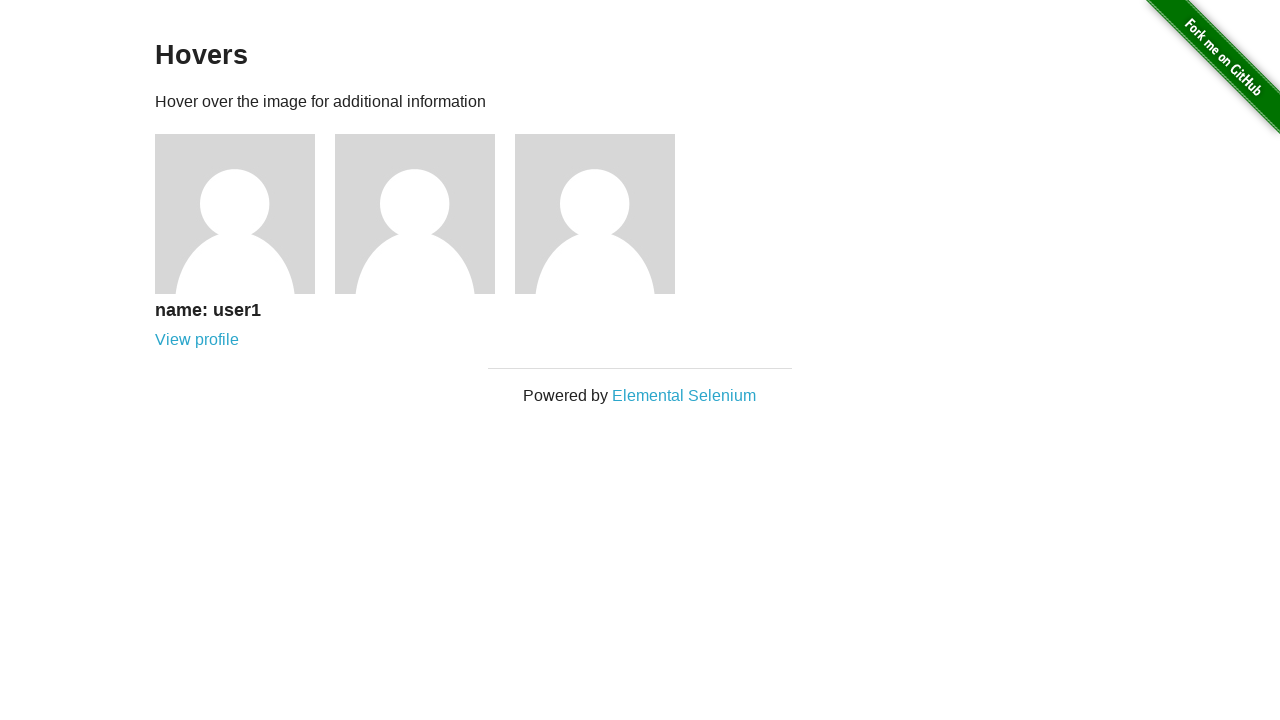

Waited 500ms for hover effect to render on image 1
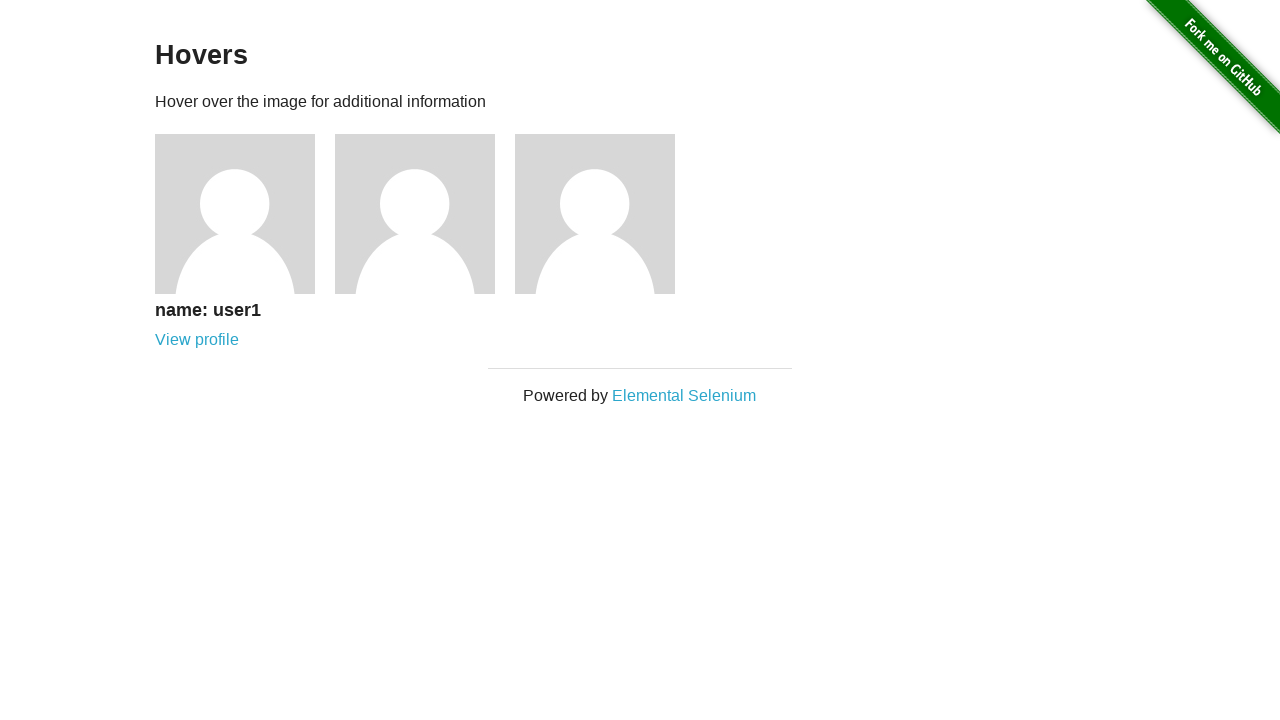

Verified that name element 1 is visible
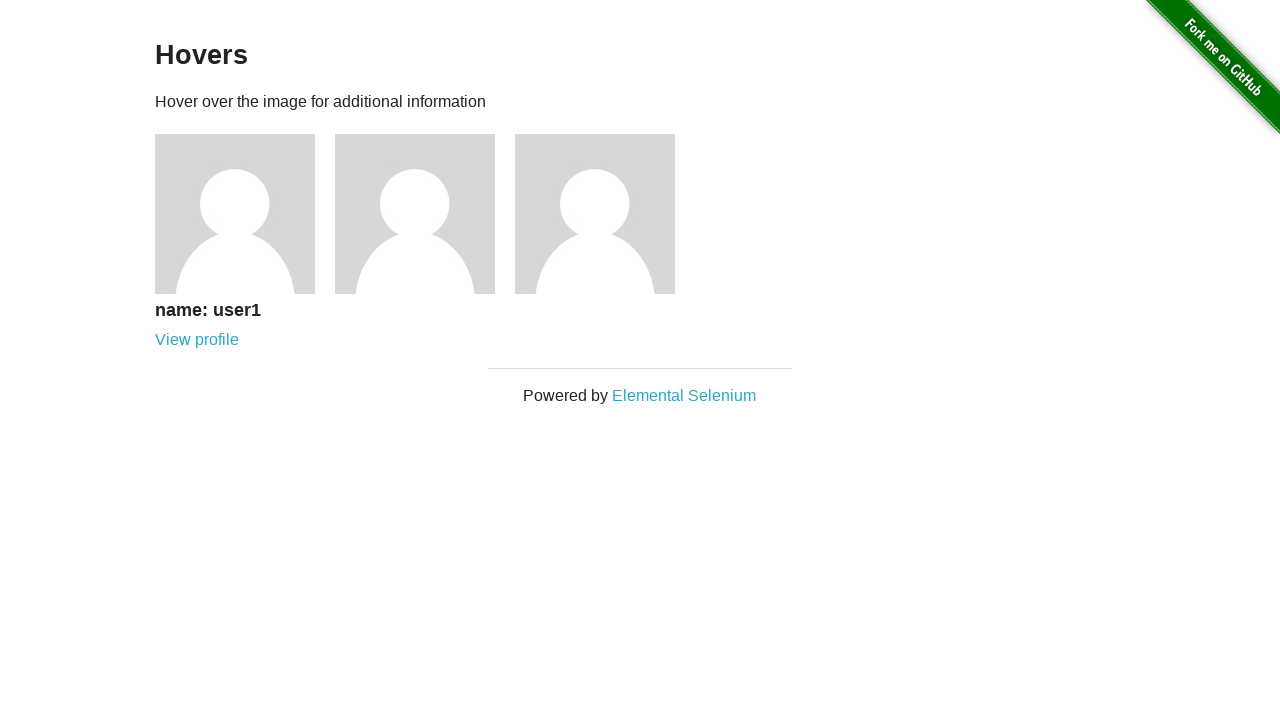

Hovered over image 2
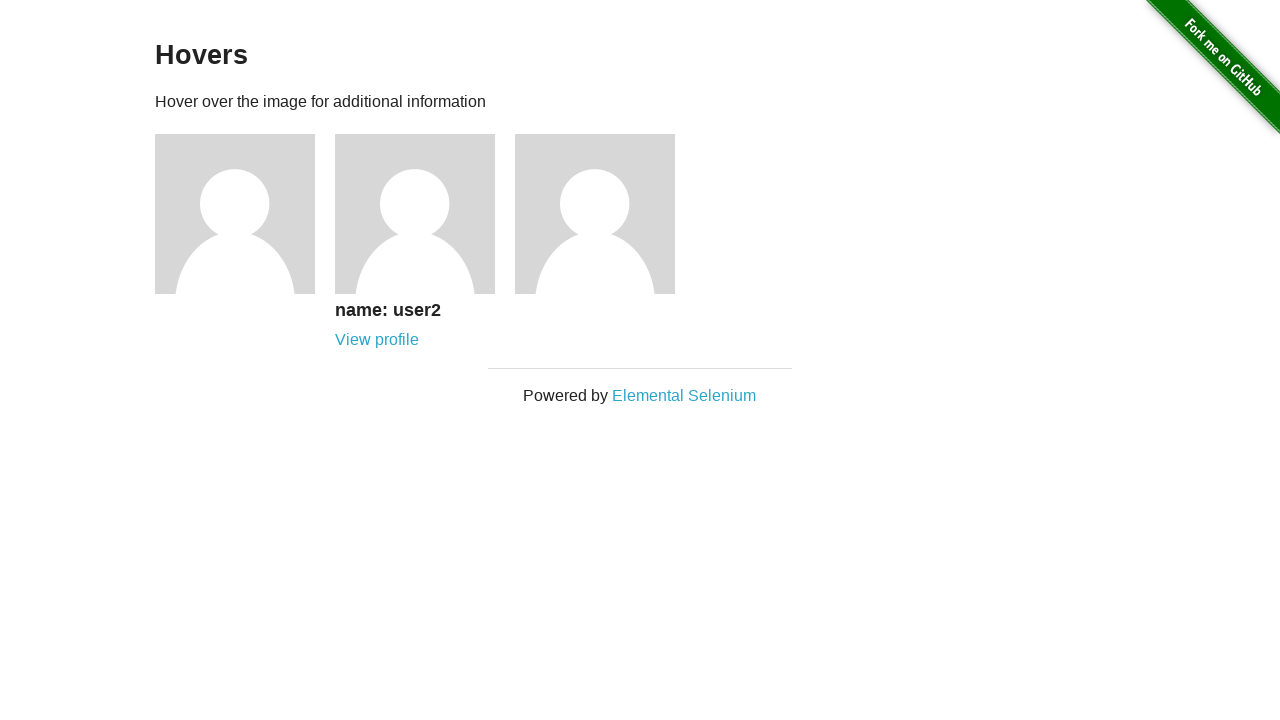

Waited 500ms for hover effect to render on image 2
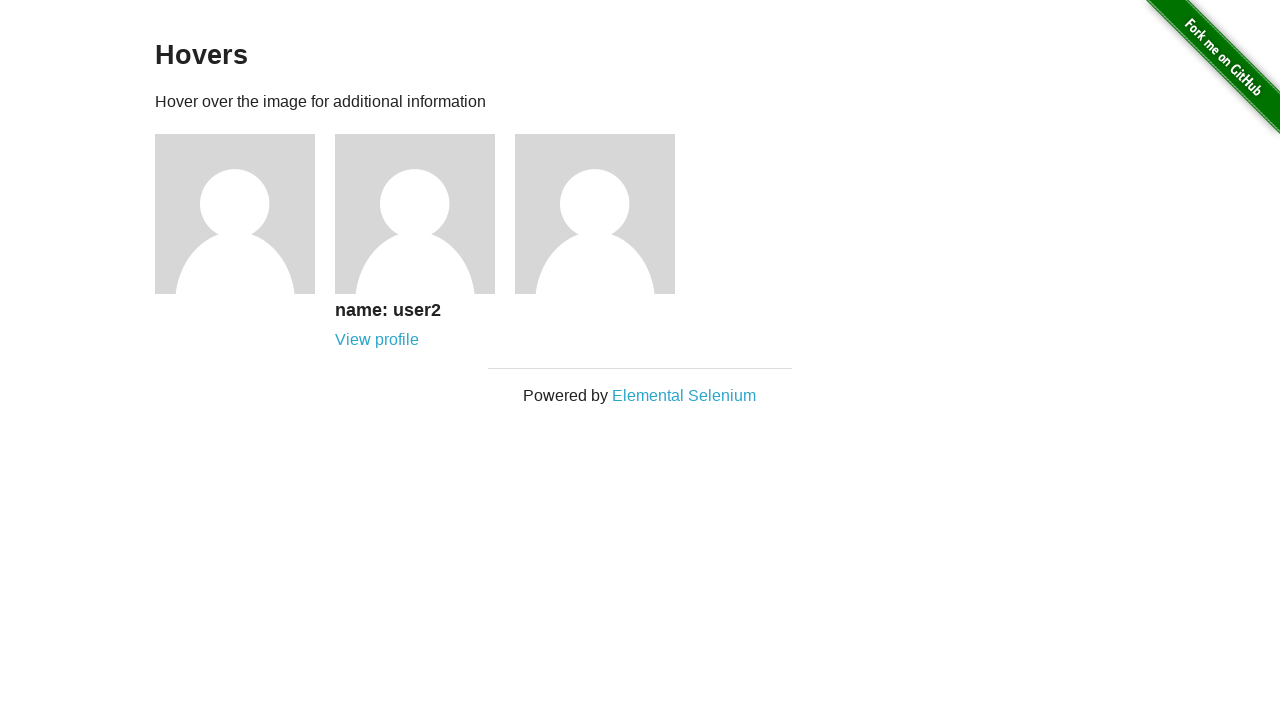

Verified that name element 2 is visible
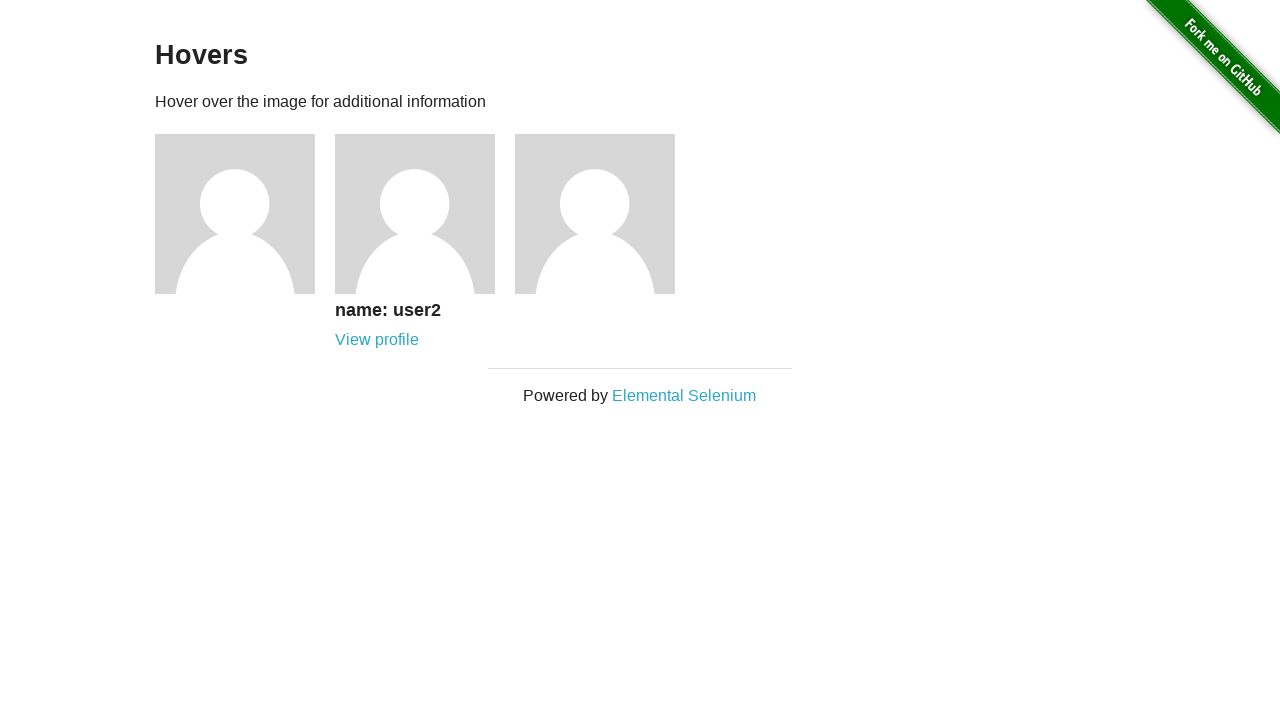

Hovered over image 3
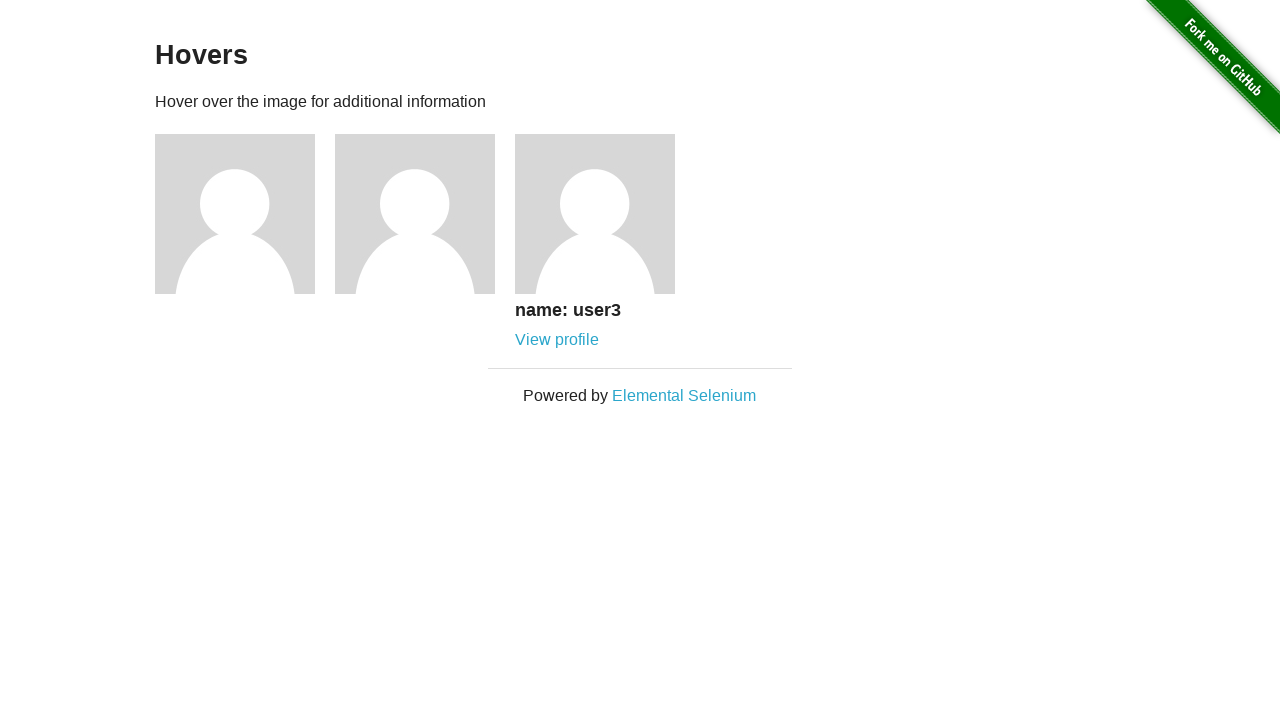

Waited 500ms for hover effect to render on image 3
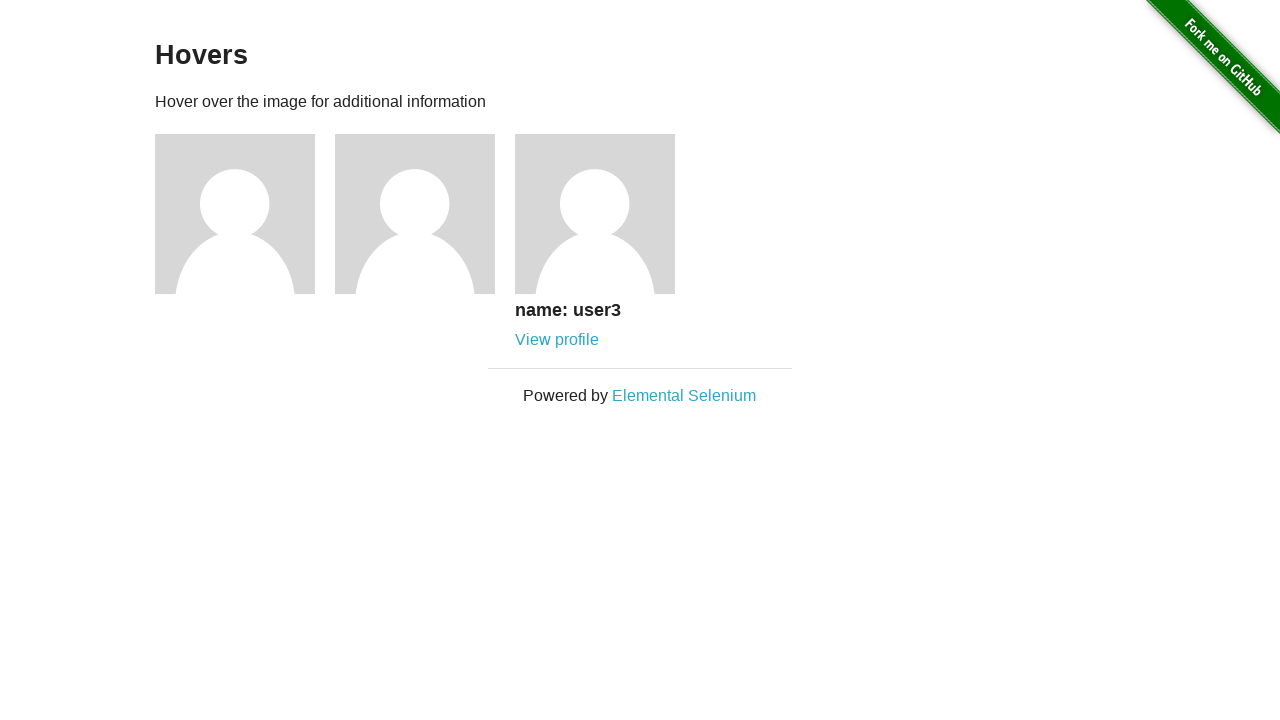

Verified that name element 3 is visible
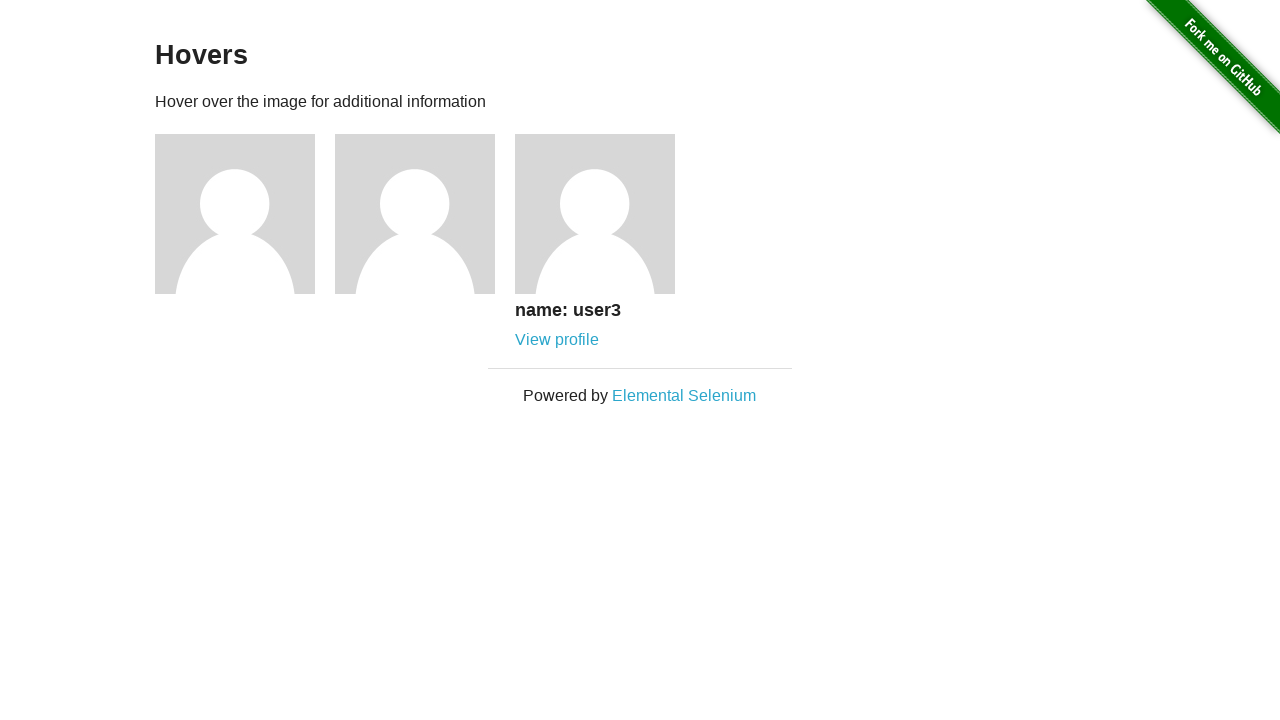

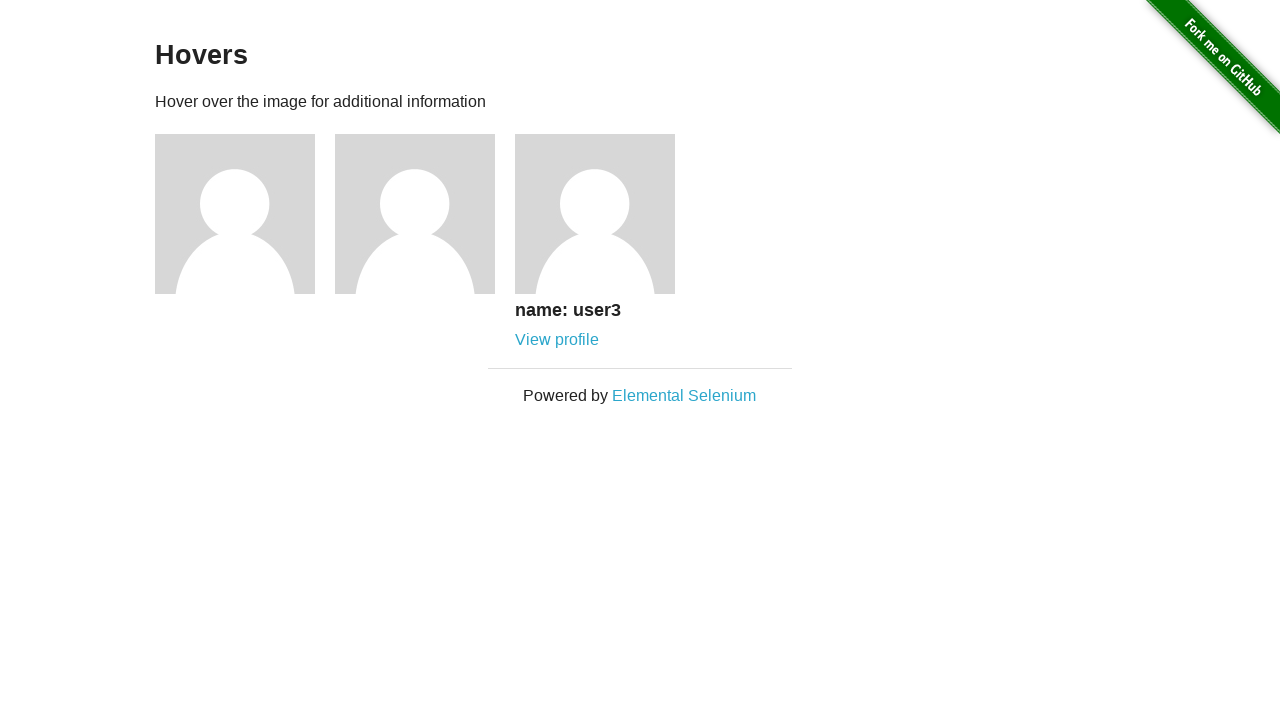